Tests drag and drop functionality within an iframe

Starting URL: https://jqueryui.com/droppable/

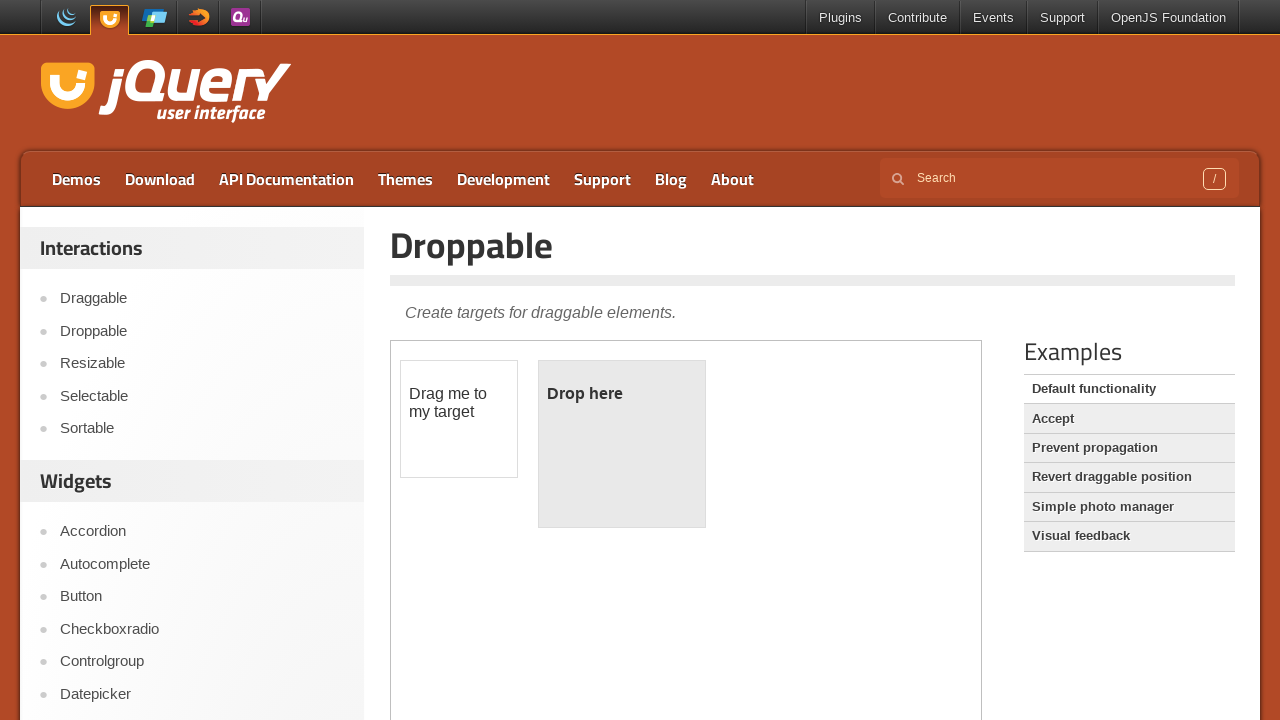

Located iframe containing drag and drop demo
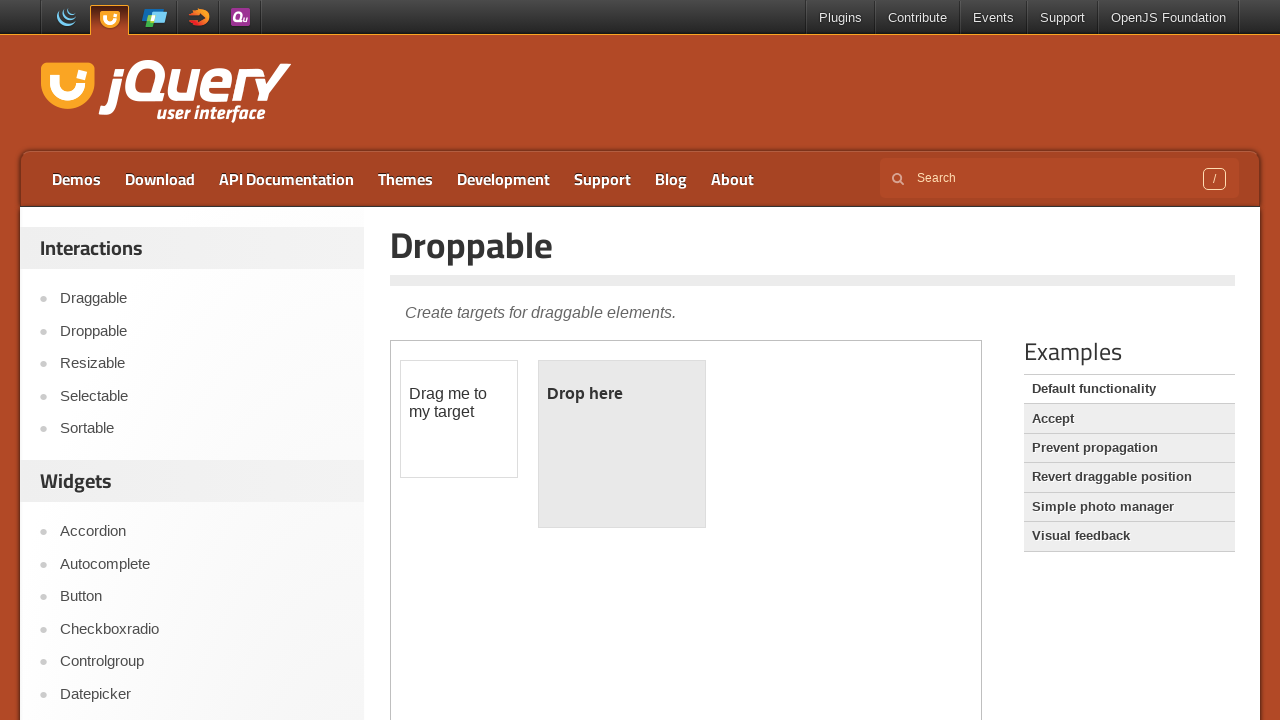

Located draggable element within iframe
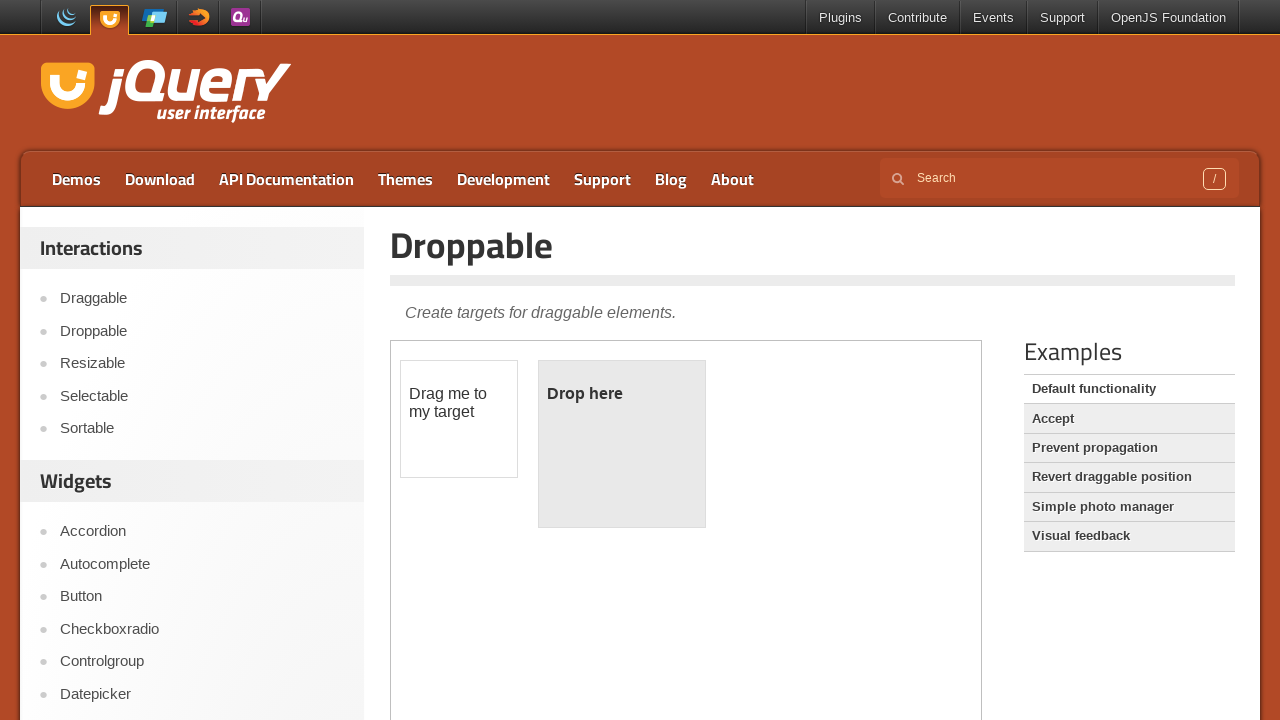

Located droppable target element within iframe
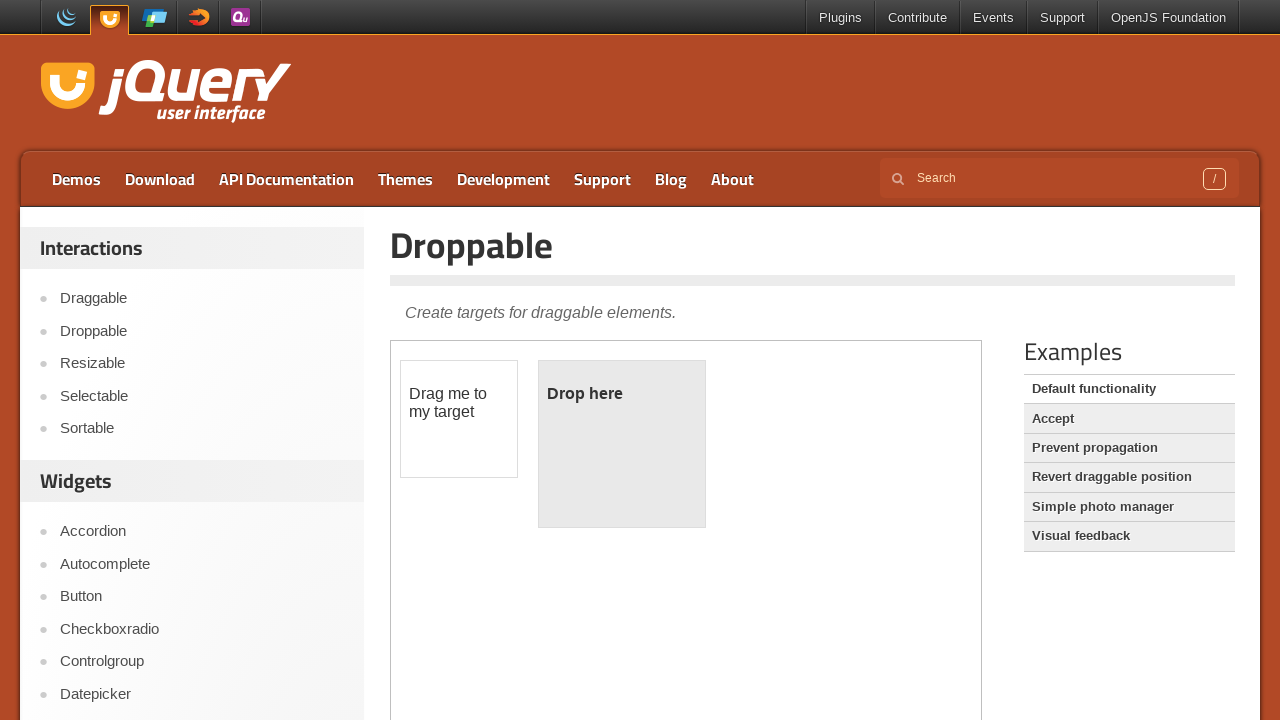

Dragged element to droppable target at (622, 444)
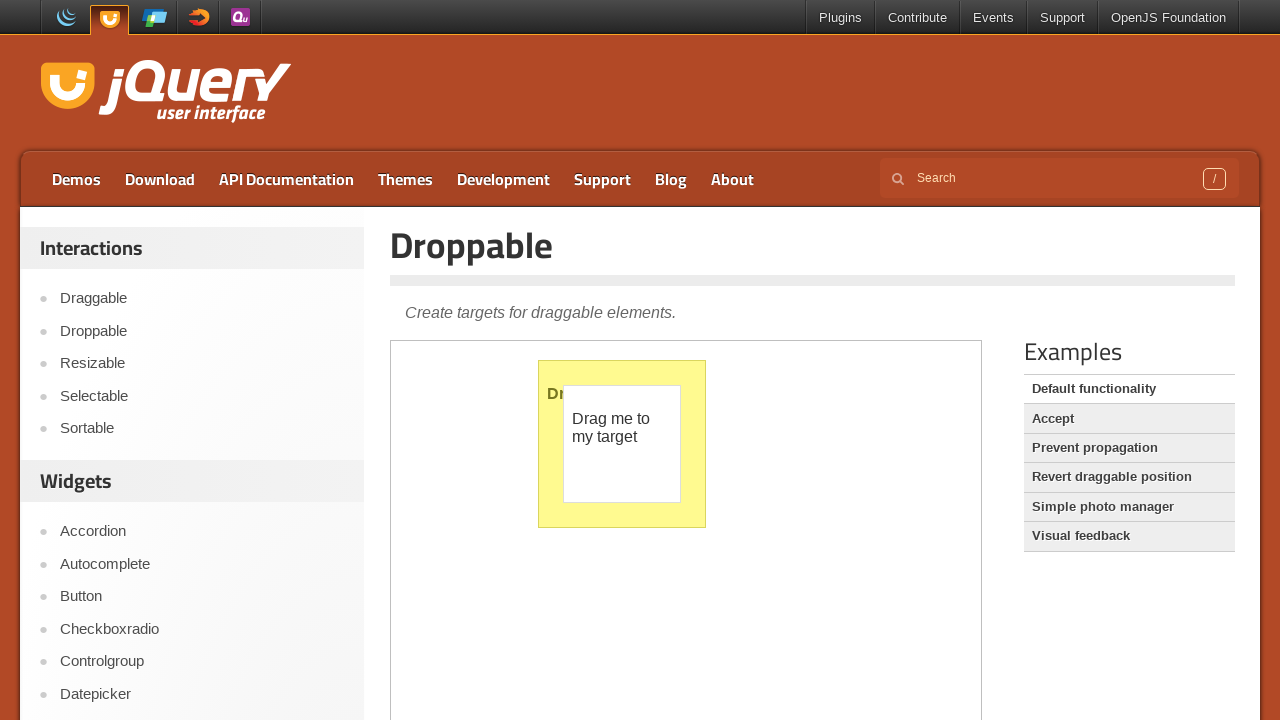

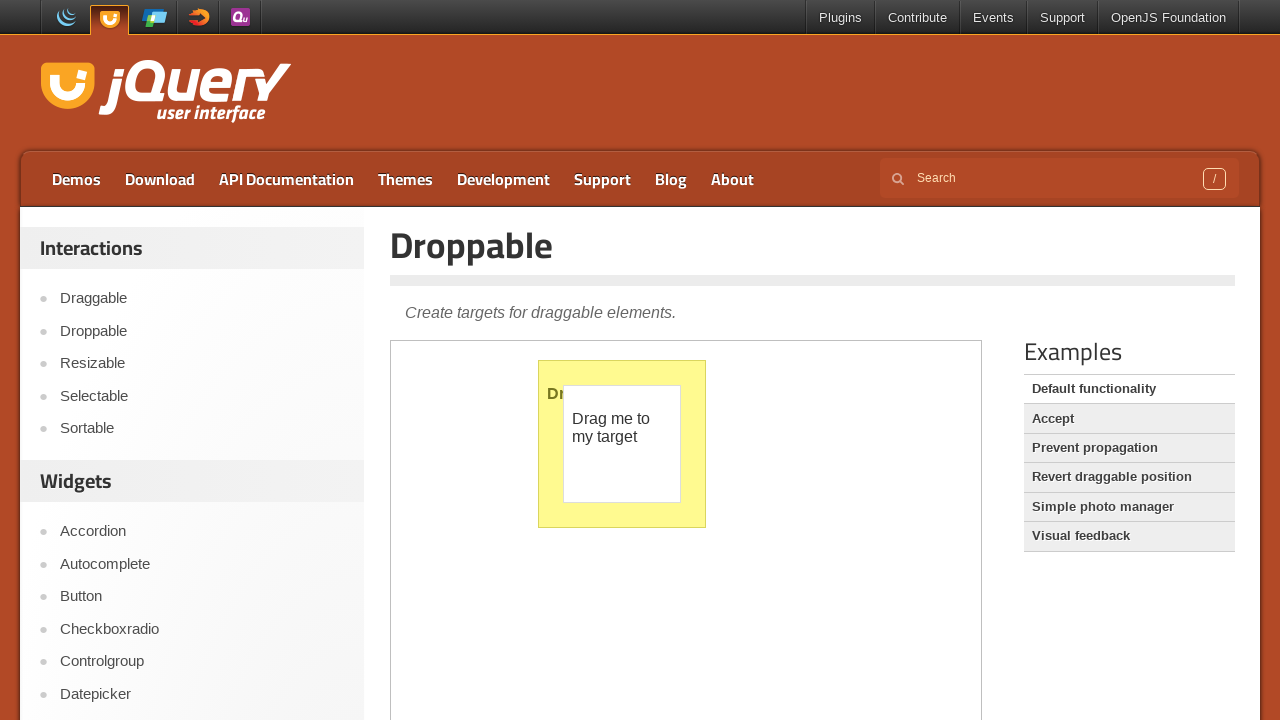